Tests JavaScript alert handling by triggering different types of alerts and interacting with them using accept and dismiss actions

Starting URL: https://rahulshettyacademy.com/AutomationPractice/

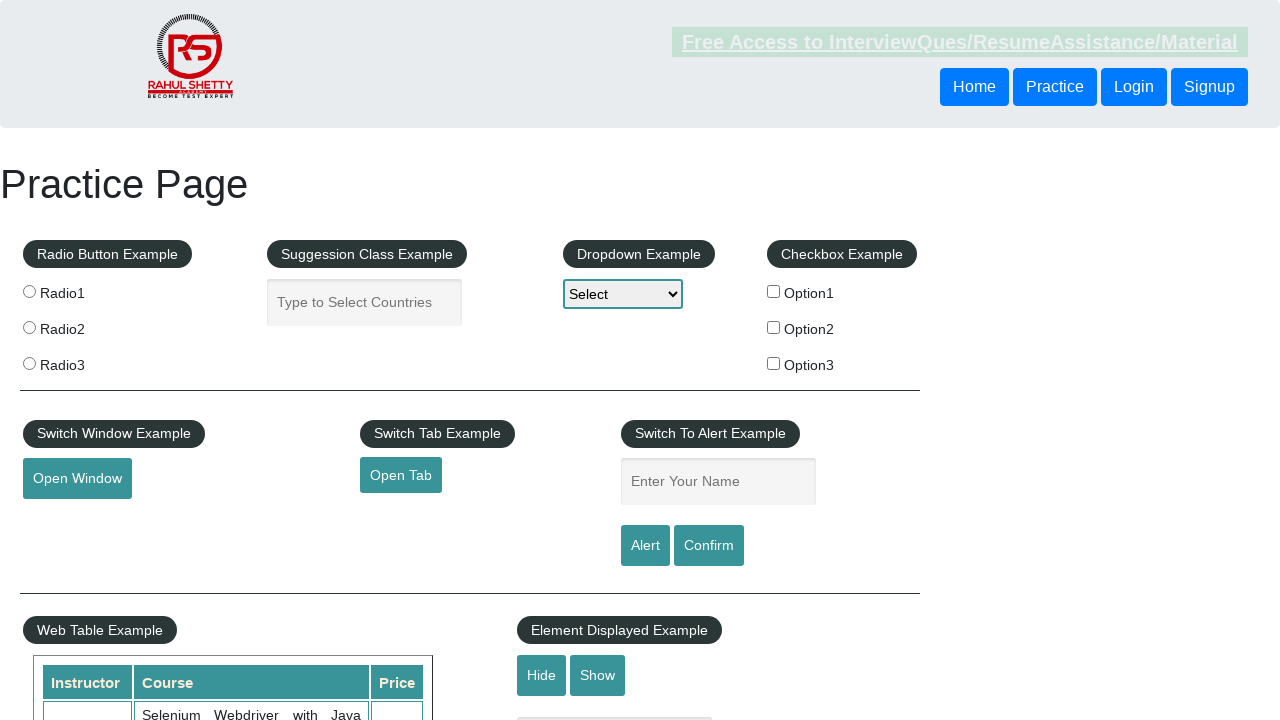

Filled name field with 'KING' on #name
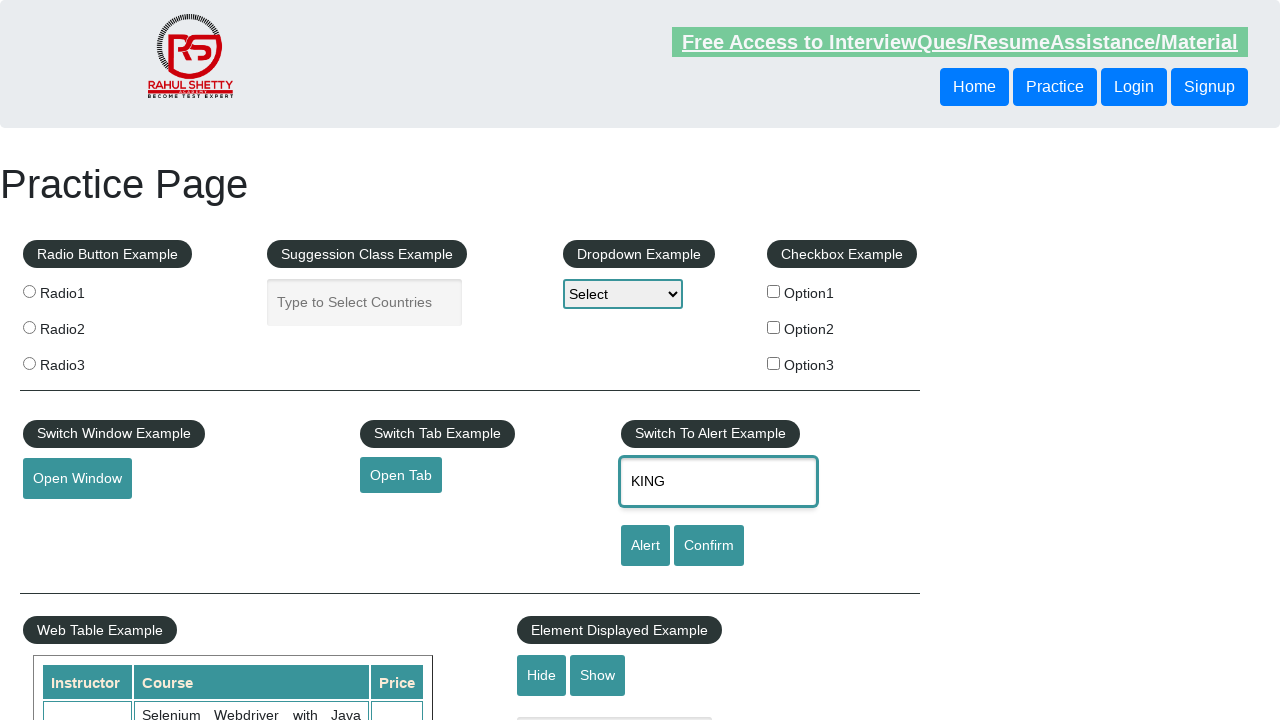

Set up dialog handler to accept alerts
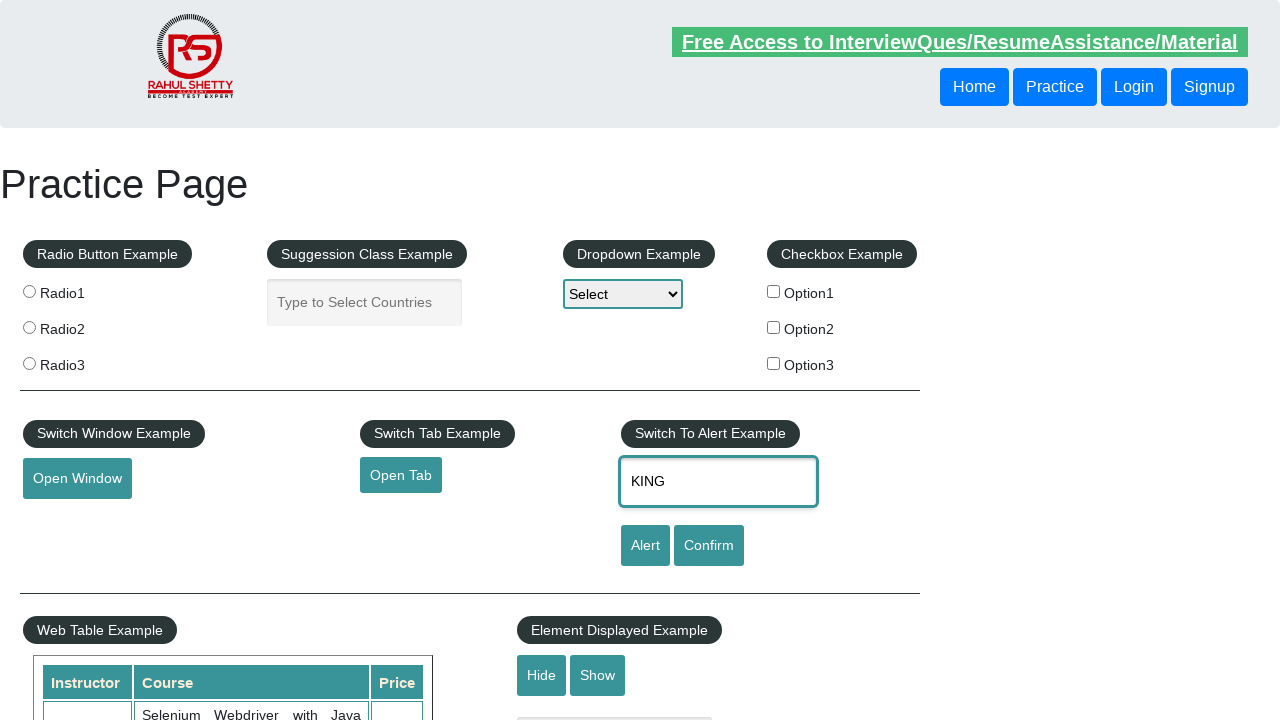

Clicked alert button and accepted the JavaScript alert at (645, 546) on [id='alertbtn']
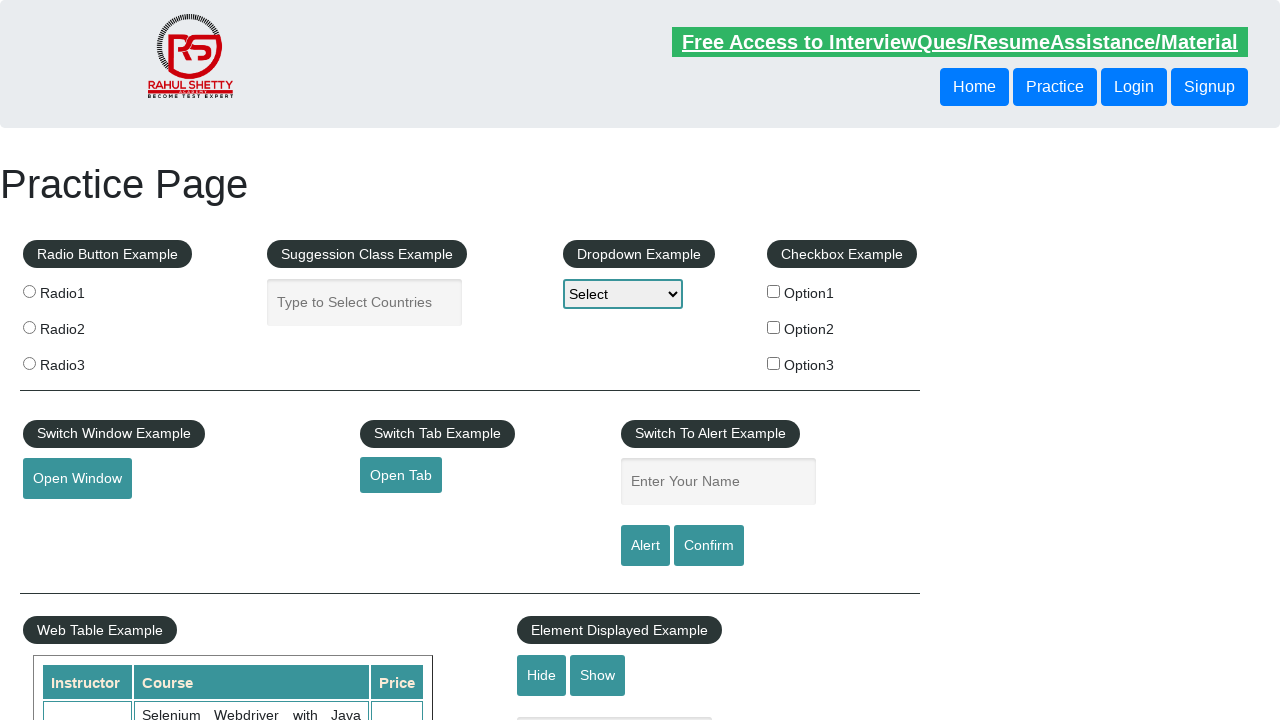

Set up dialog handler to dismiss confirm dialogs
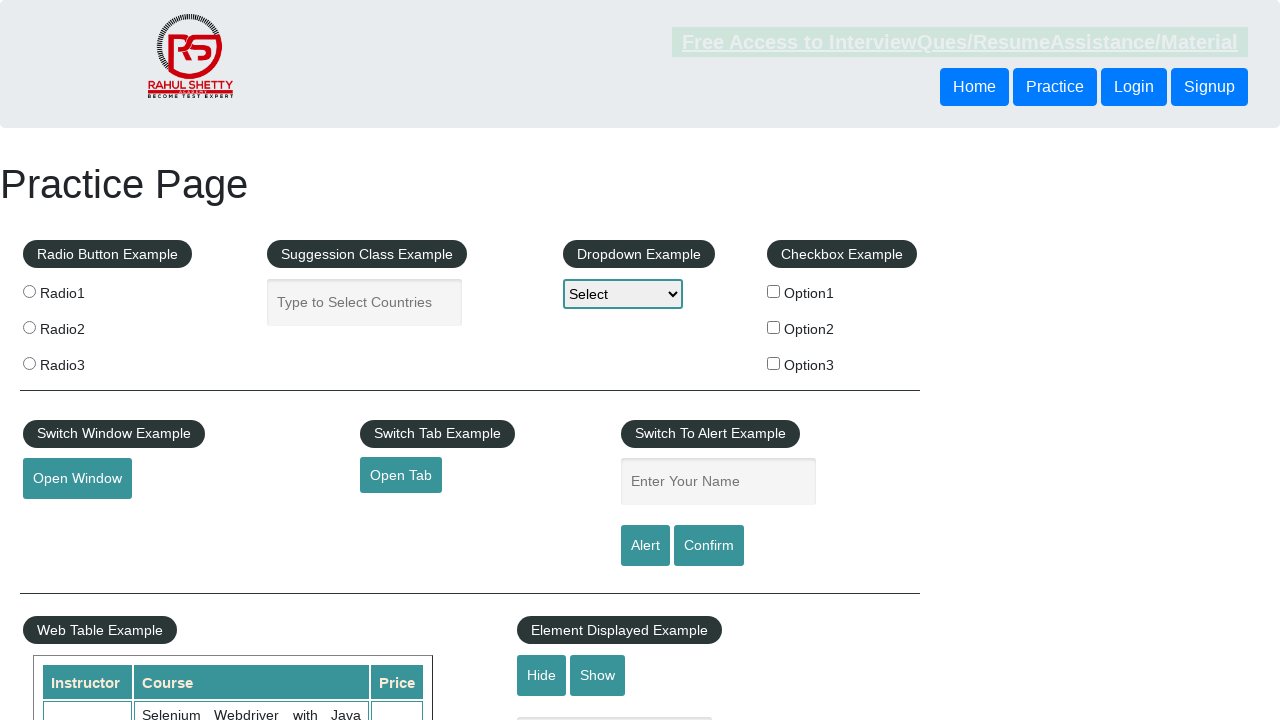

Clicked confirm button and dismissed the confirmation dialog at (709, 546) on #confirmbtn
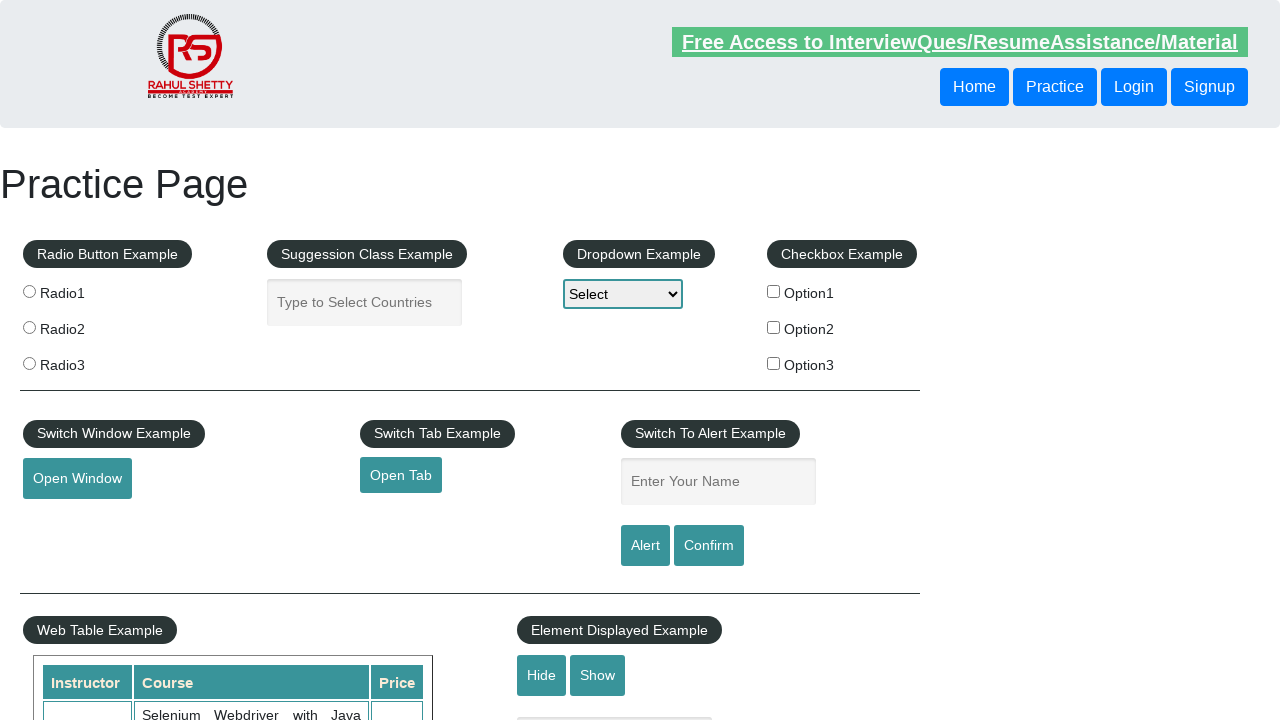

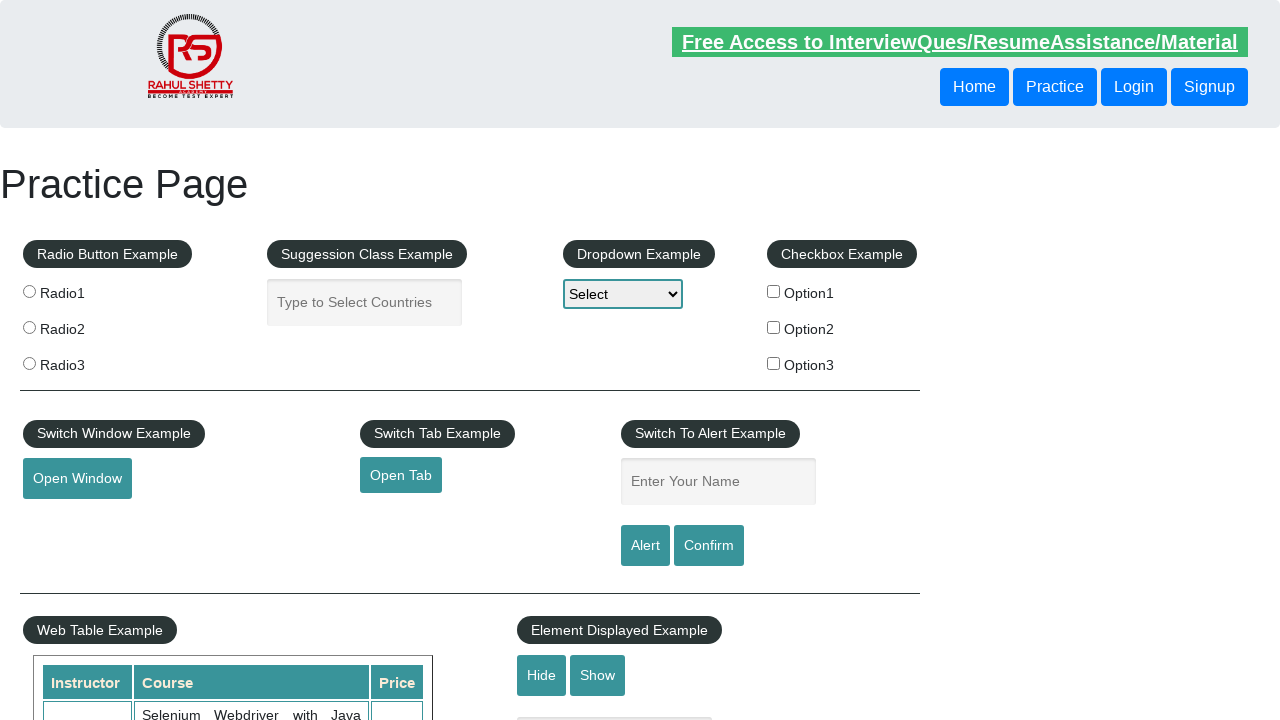